Tests carousel navigation by clicking next and previous buttons and verifying the carousel changes

Starting URL: https://www.demoblaze.com/

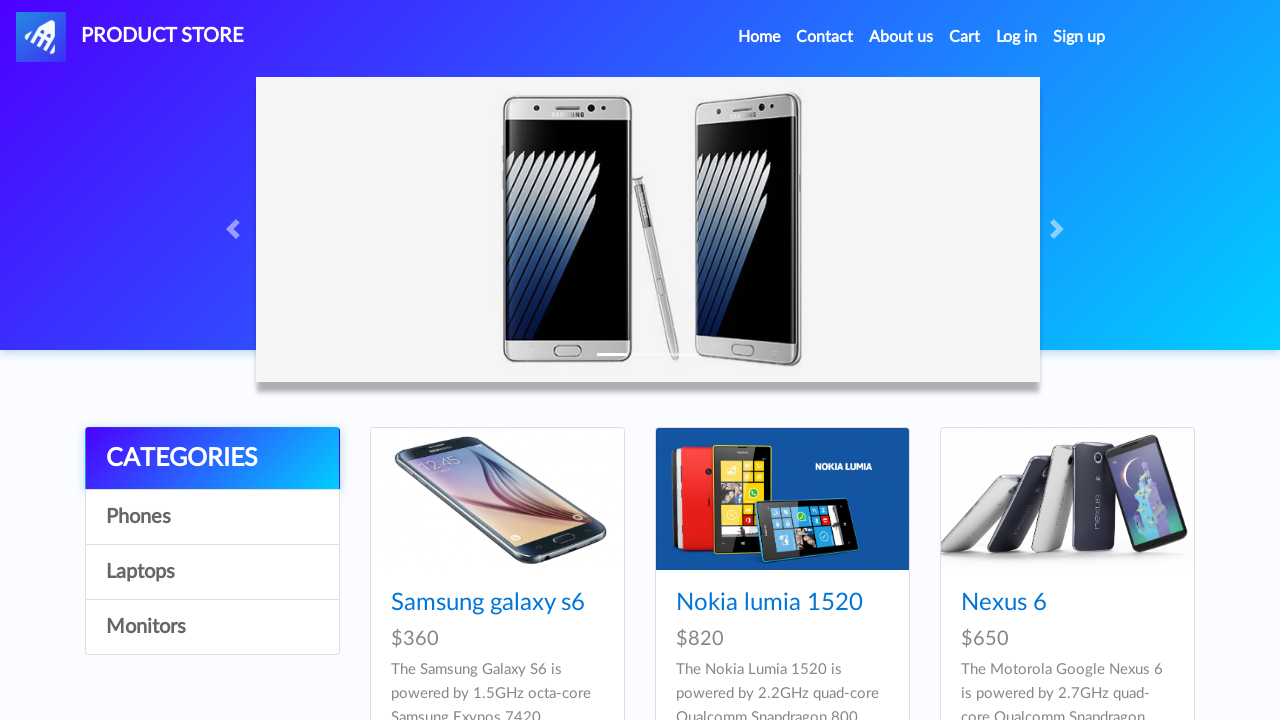

Retrieved initial carousel active item class
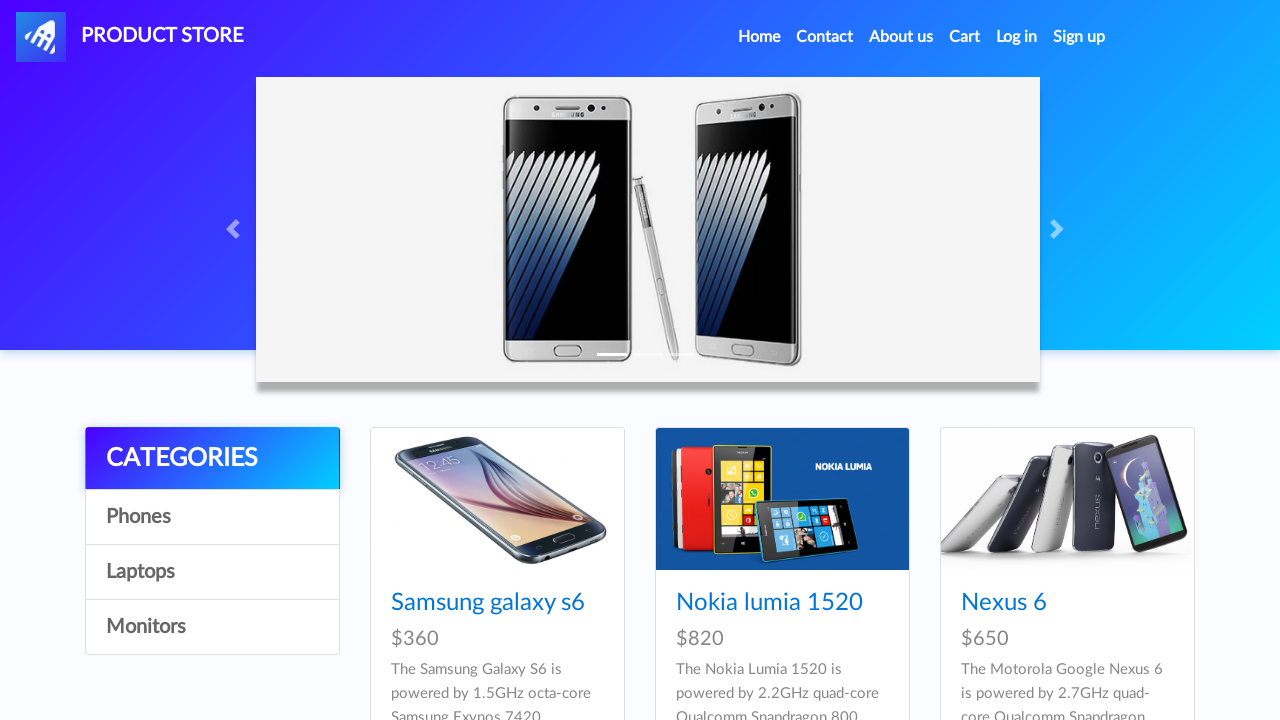

Clicked carousel next button at (1060, 229) on .carousel-control-next
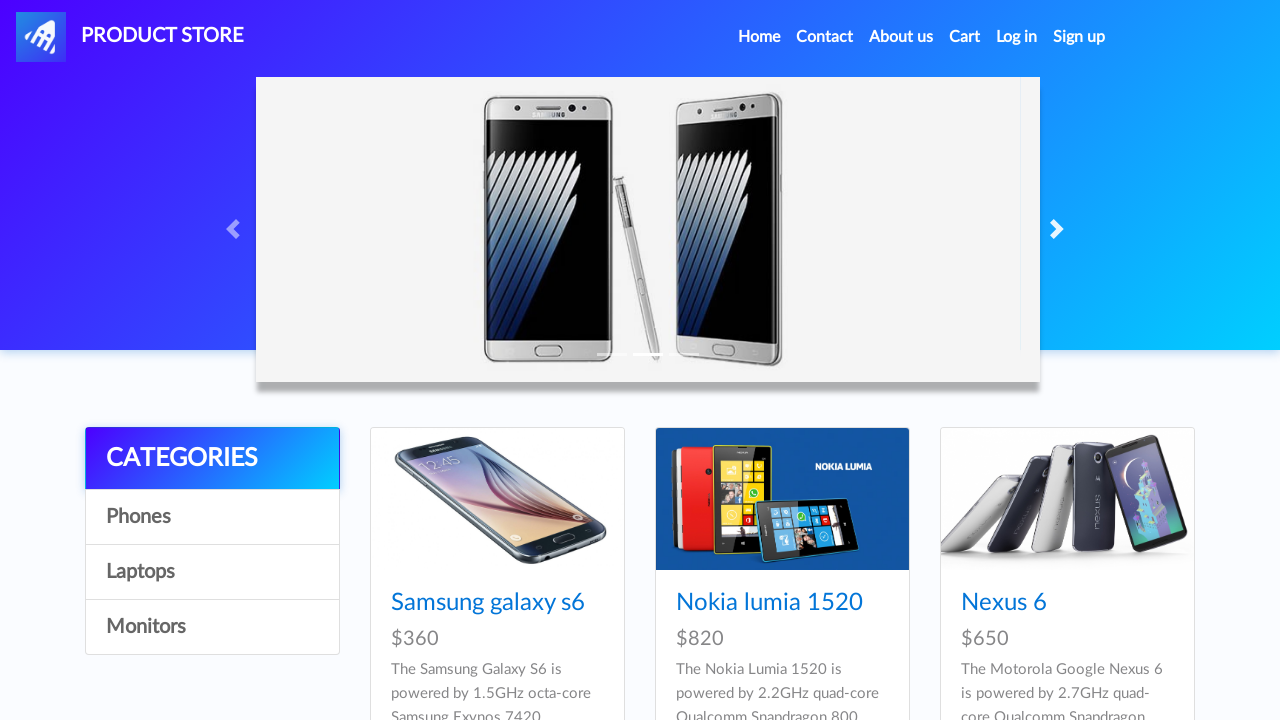

Waited 1 second for carousel transition to complete
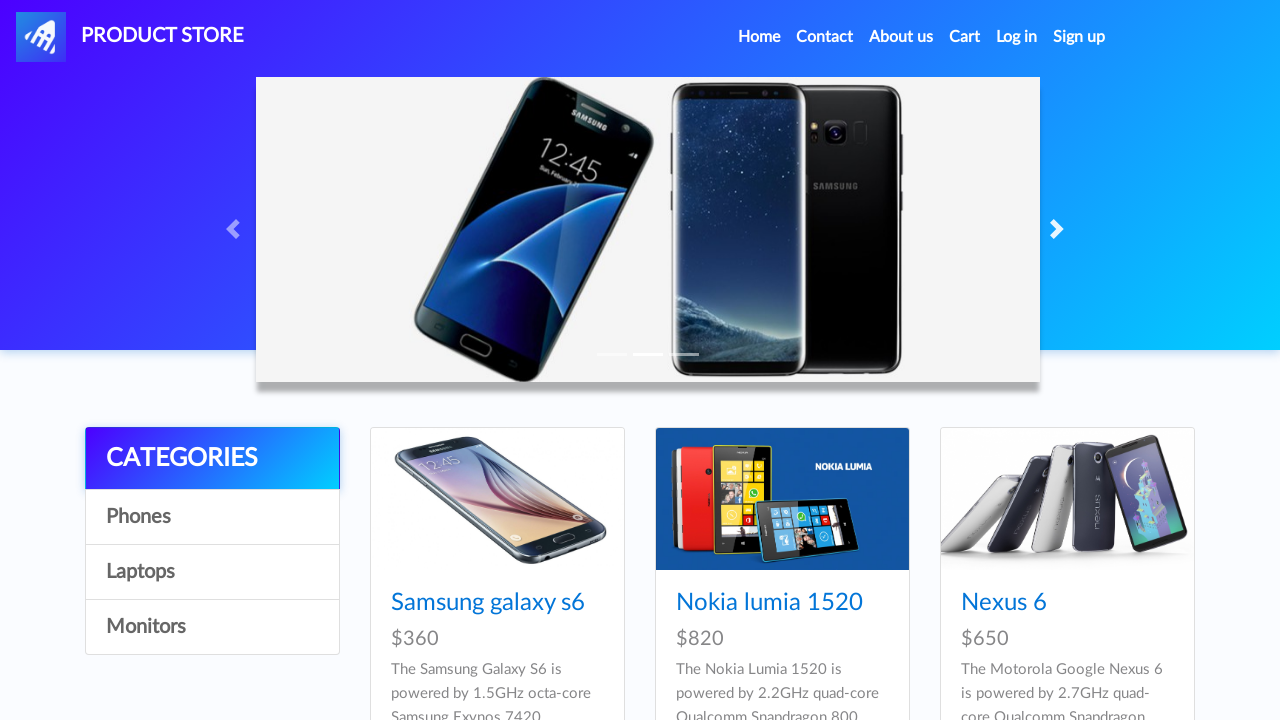

Clicked carousel previous button at (236, 229) on .carousel-control-prev
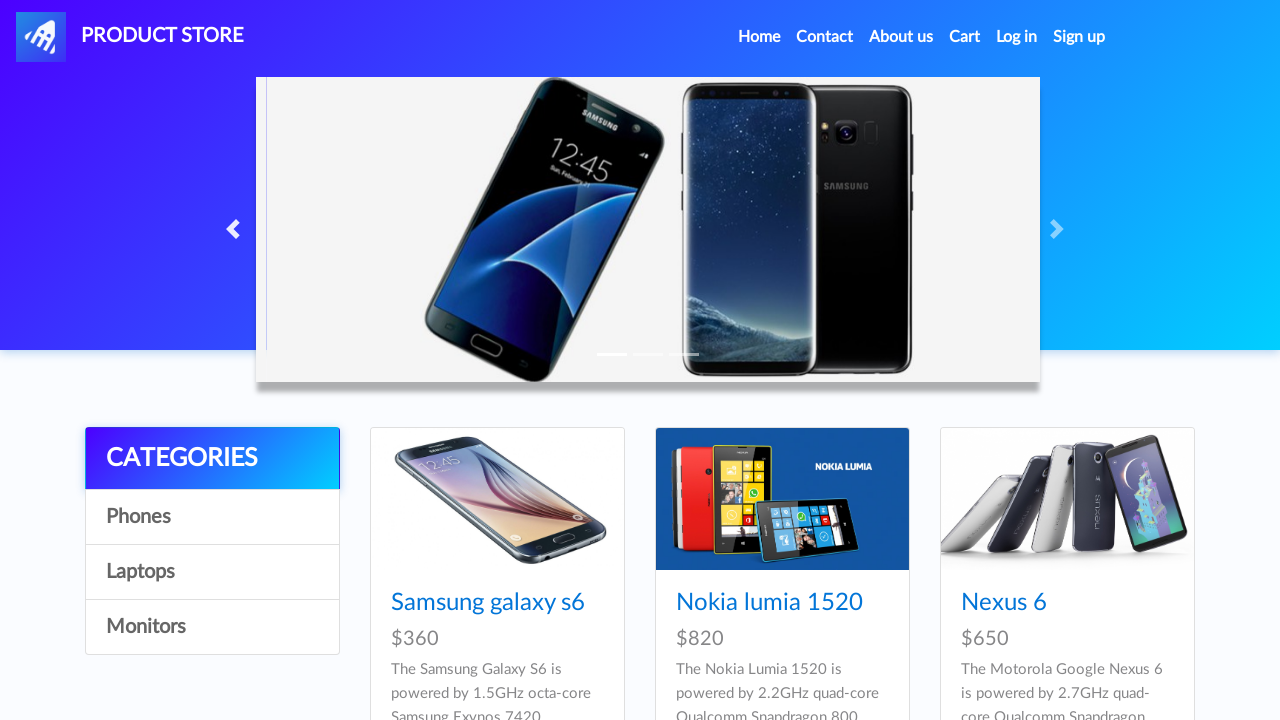

Waited 1 second for carousel transition to complete
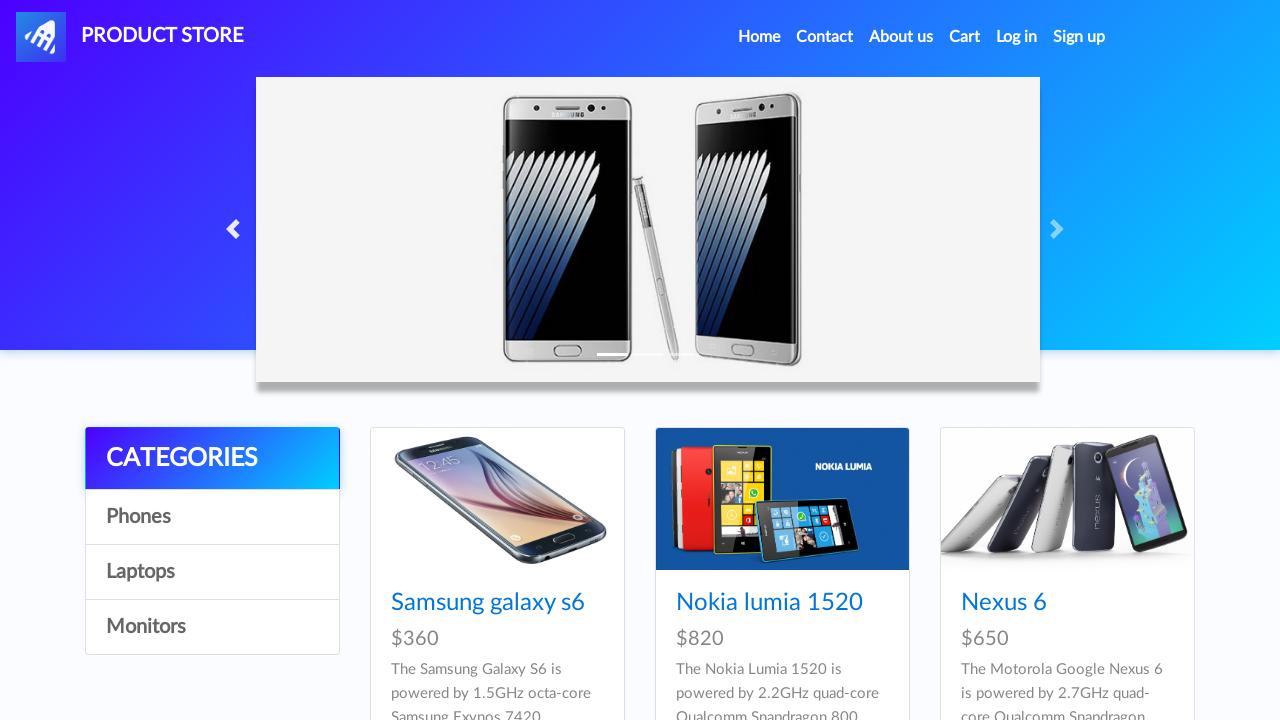

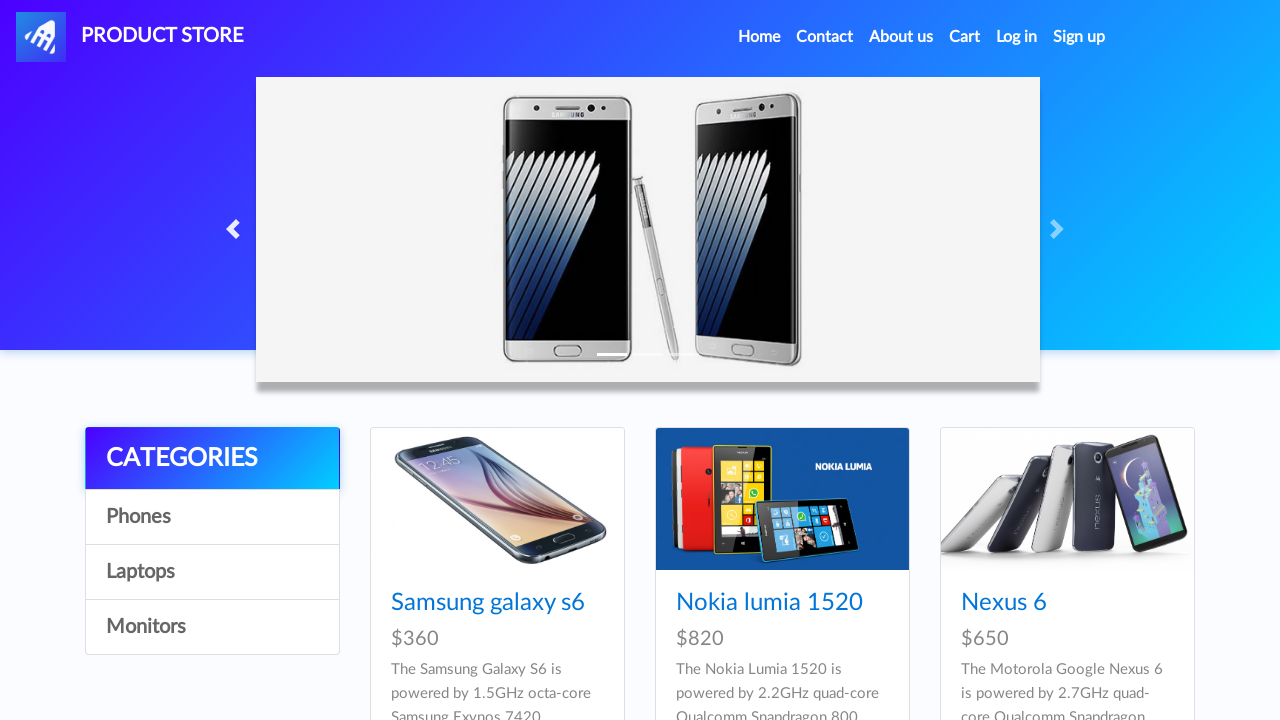